Tests JavaScript alert handling by clicking a button that triggers an alert, waiting for the alert to appear, and accepting it

Starting URL: https://the-internet.herokuapp.com/javascript_alerts

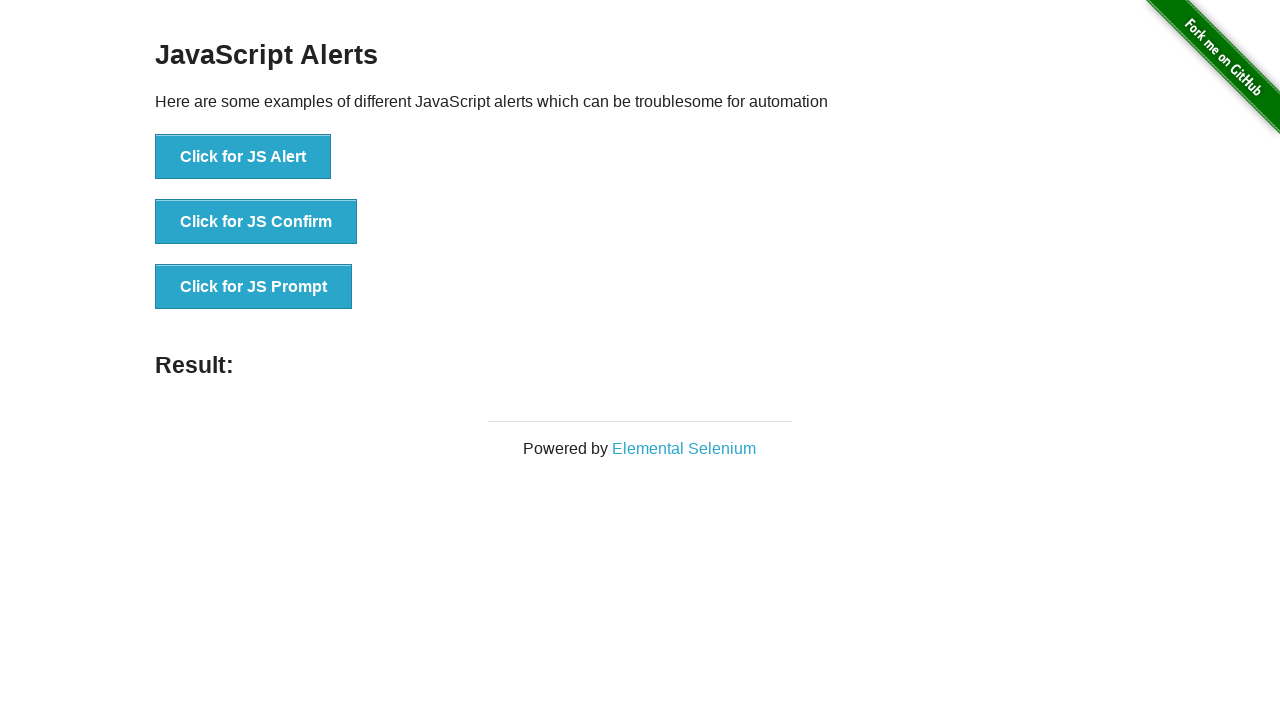

Clicked button to trigger JavaScript alert at (243, 157) on xpath=//button[text()='Click for JS Alert']
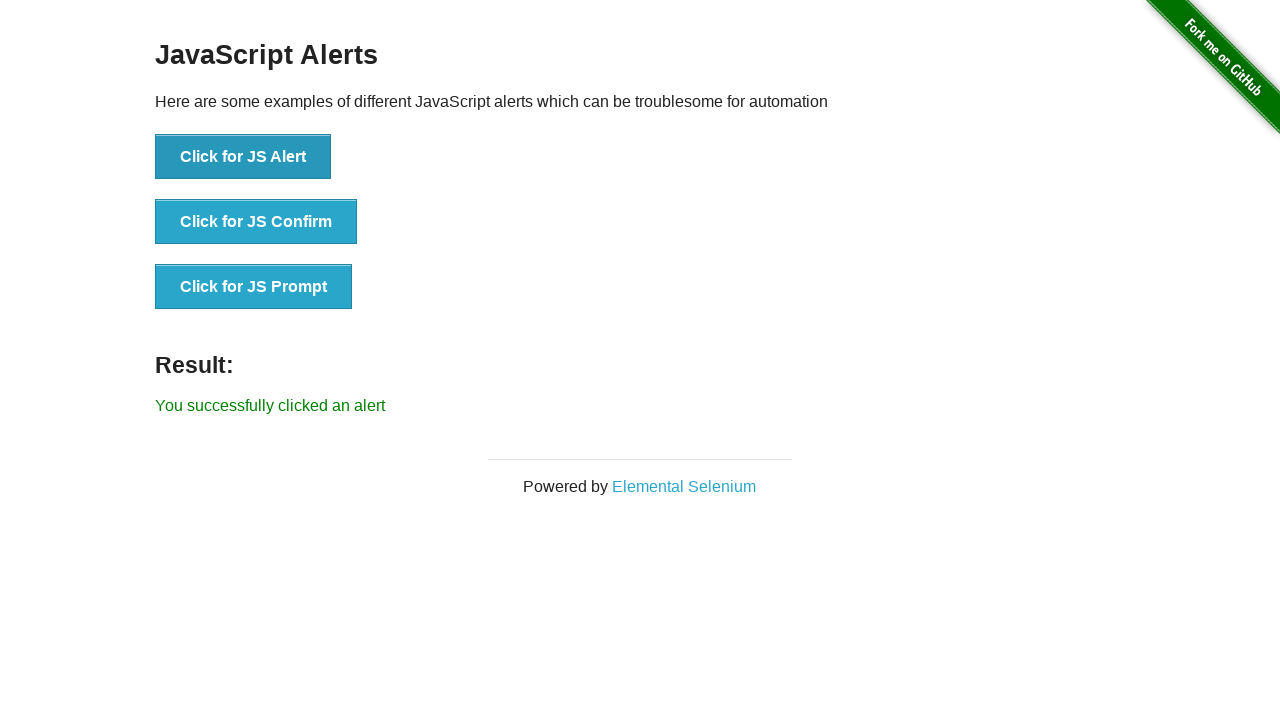

Set up dialog handler to accept alerts
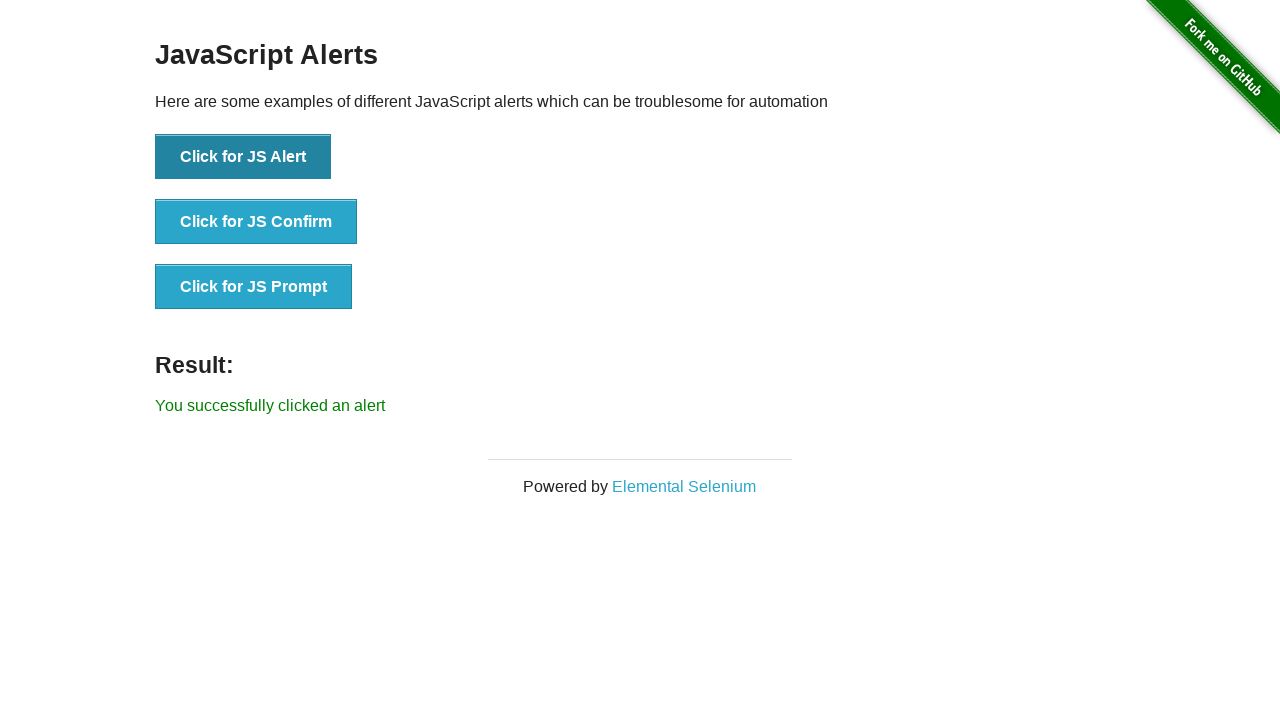

Alert was accepted and result element appeared
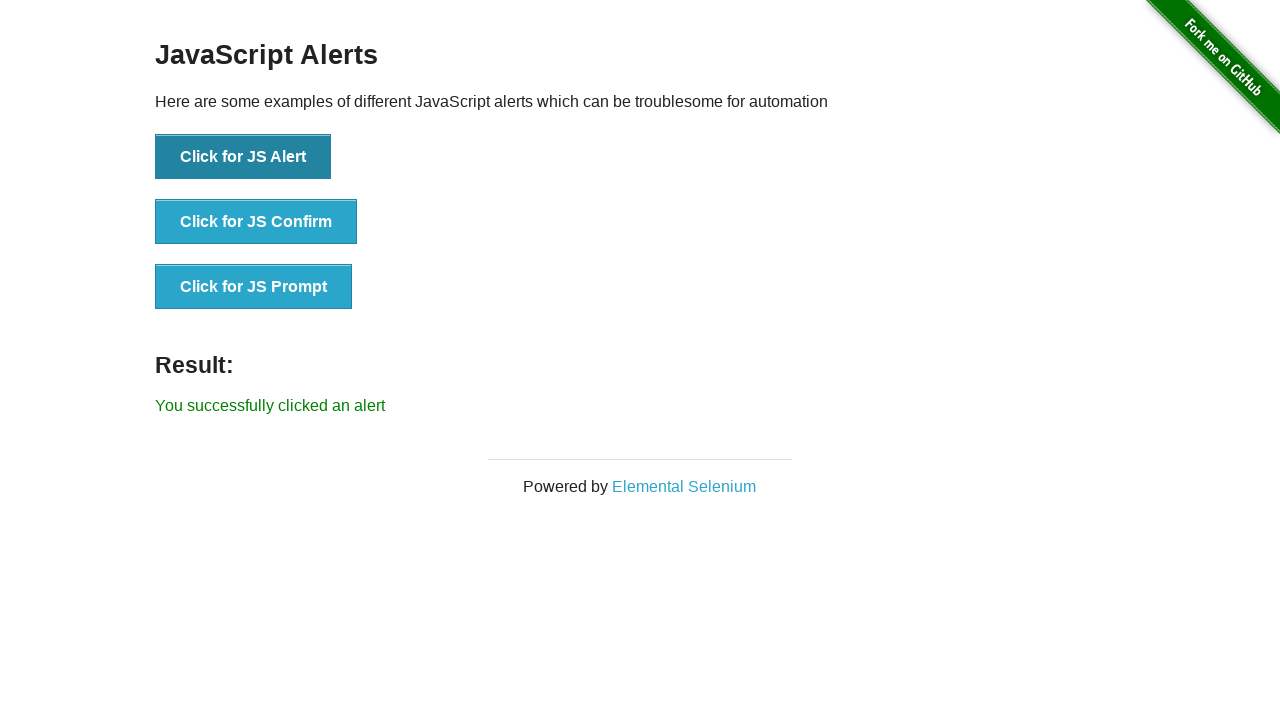

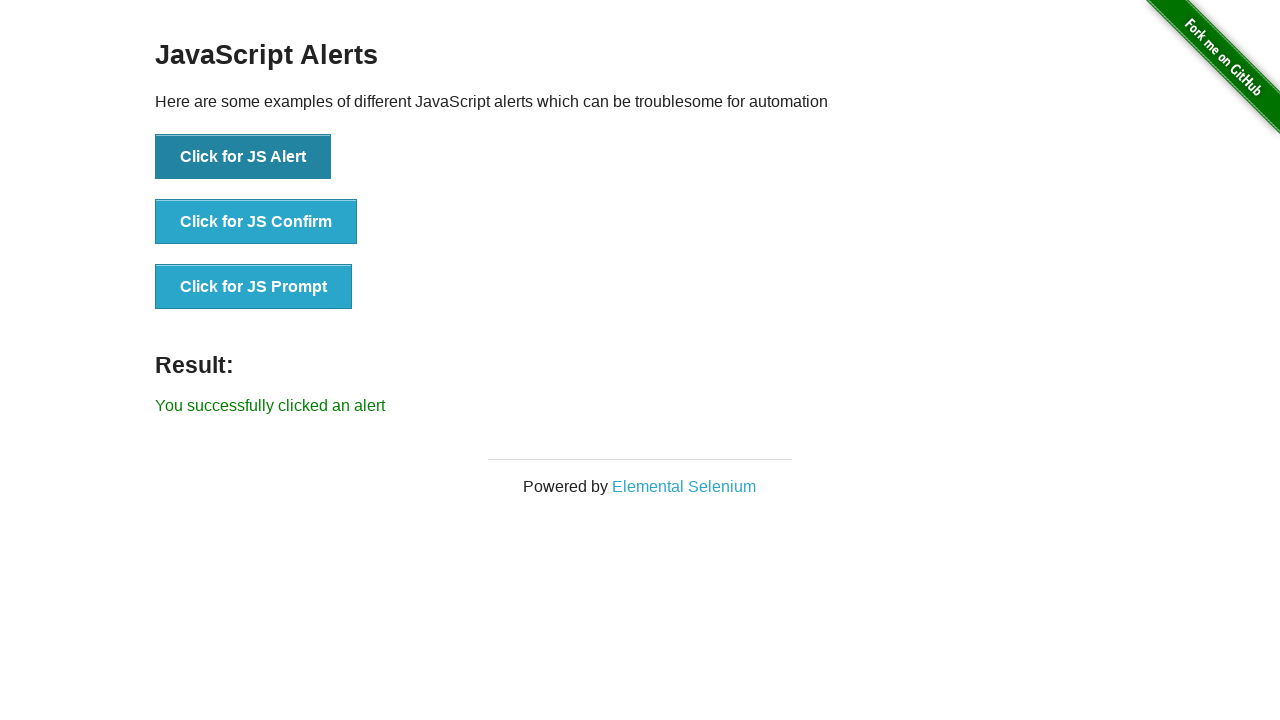